Tests a form autocomplete/dropdown component by typing "Tomato" into a Meal input field and then clicking on a "Celery" option from the dropdown.

Starting URL: https://demo.aspnetawesome.com/

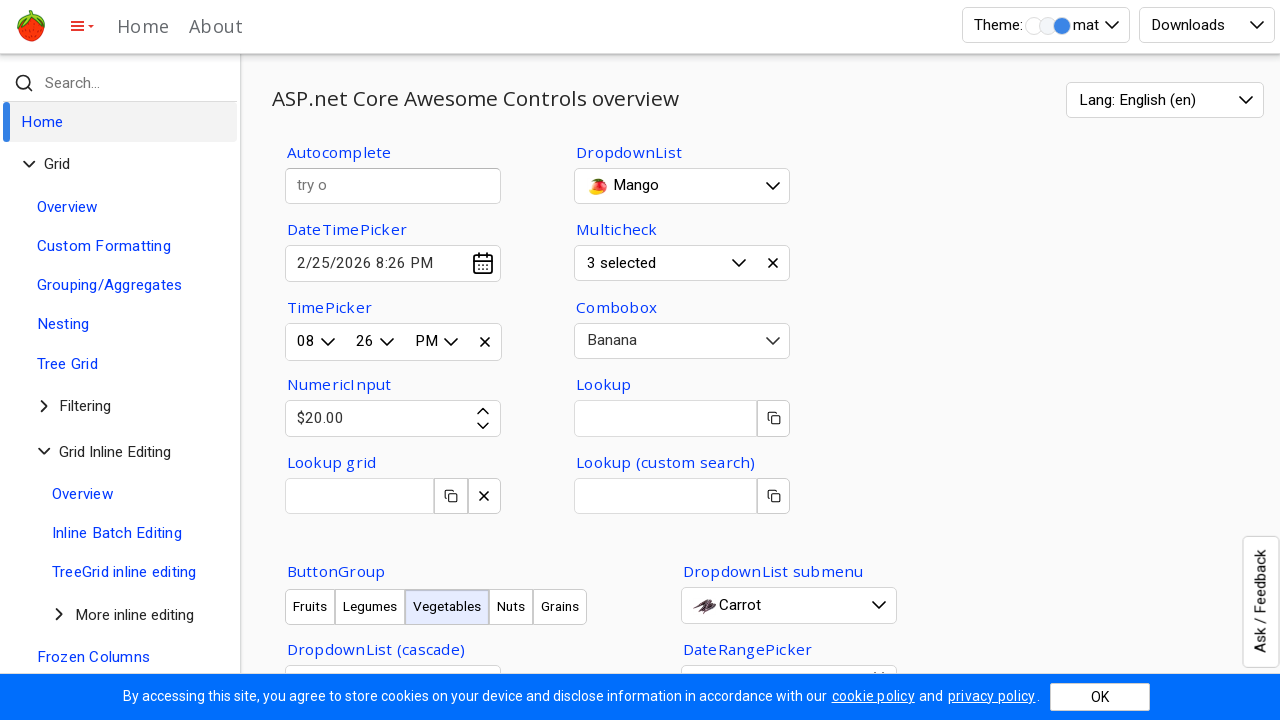

Typed 'Tomato' into the Meal input field on #Meal
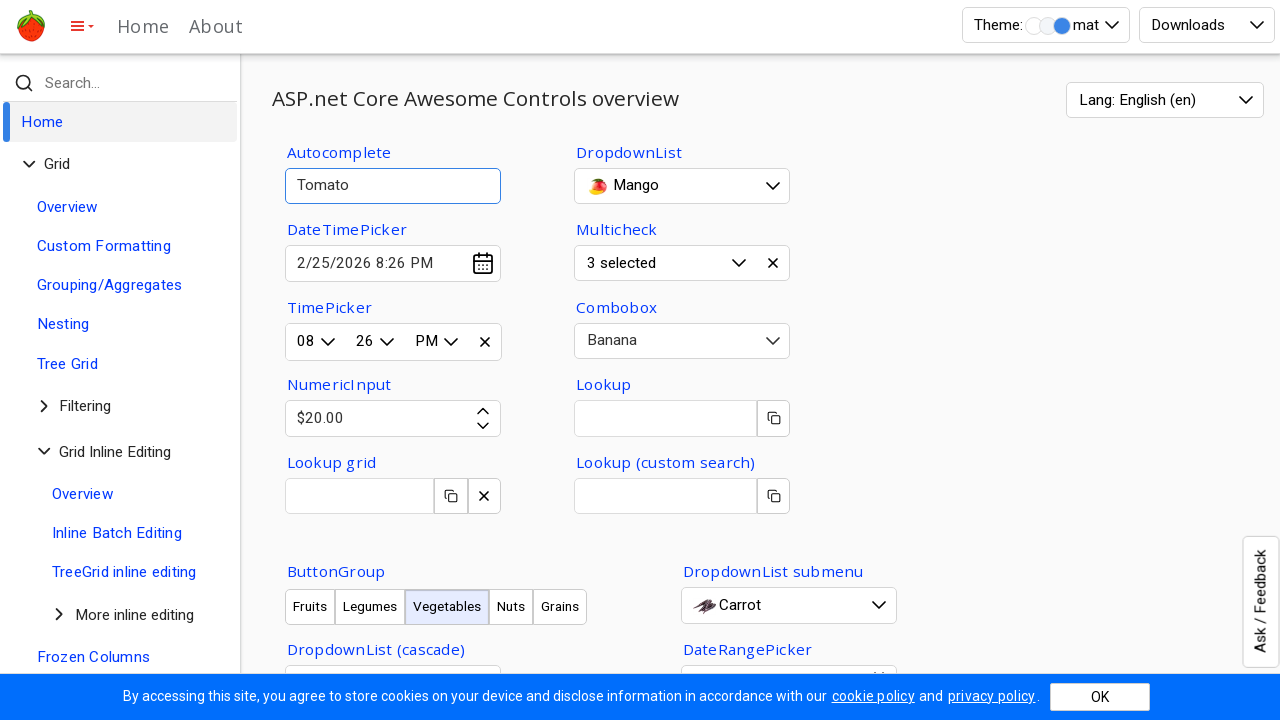

Clicked on 'Celery' option from the dropdown at (506, 360) on xpath=//div[@class='o-con'][normalize-space()='Celery']
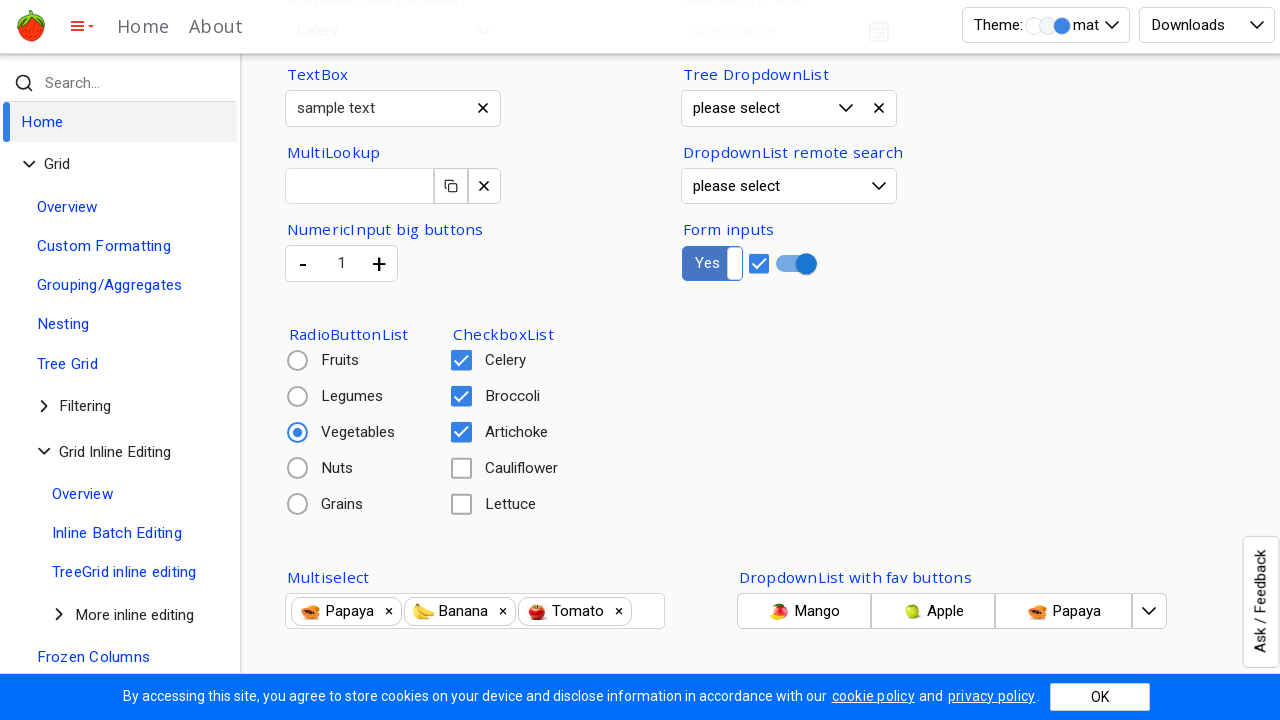

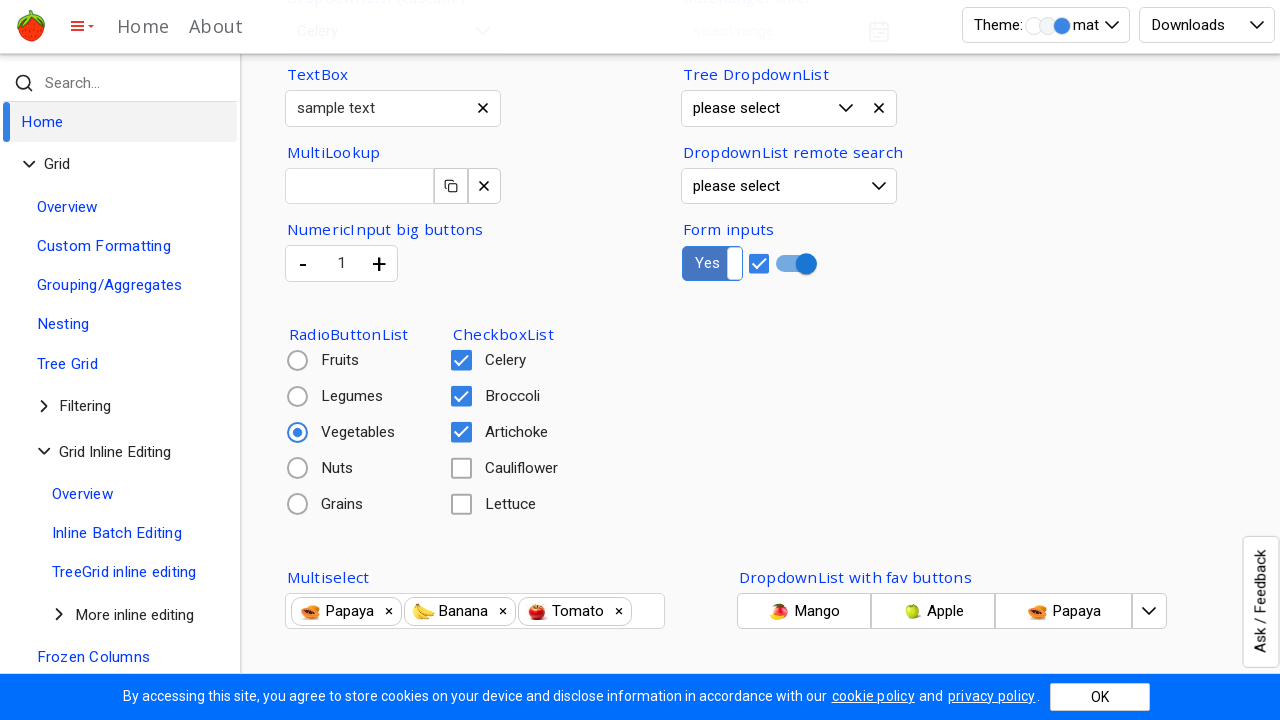